Tests the date picker component on a React admin dashboard by selecting various date ranges (2021, 2023, and 2077) and verifying the selected dates are displayed correctly in the input fields.

Starting URL: https://telerik.github.io/react-admin-dashboard/

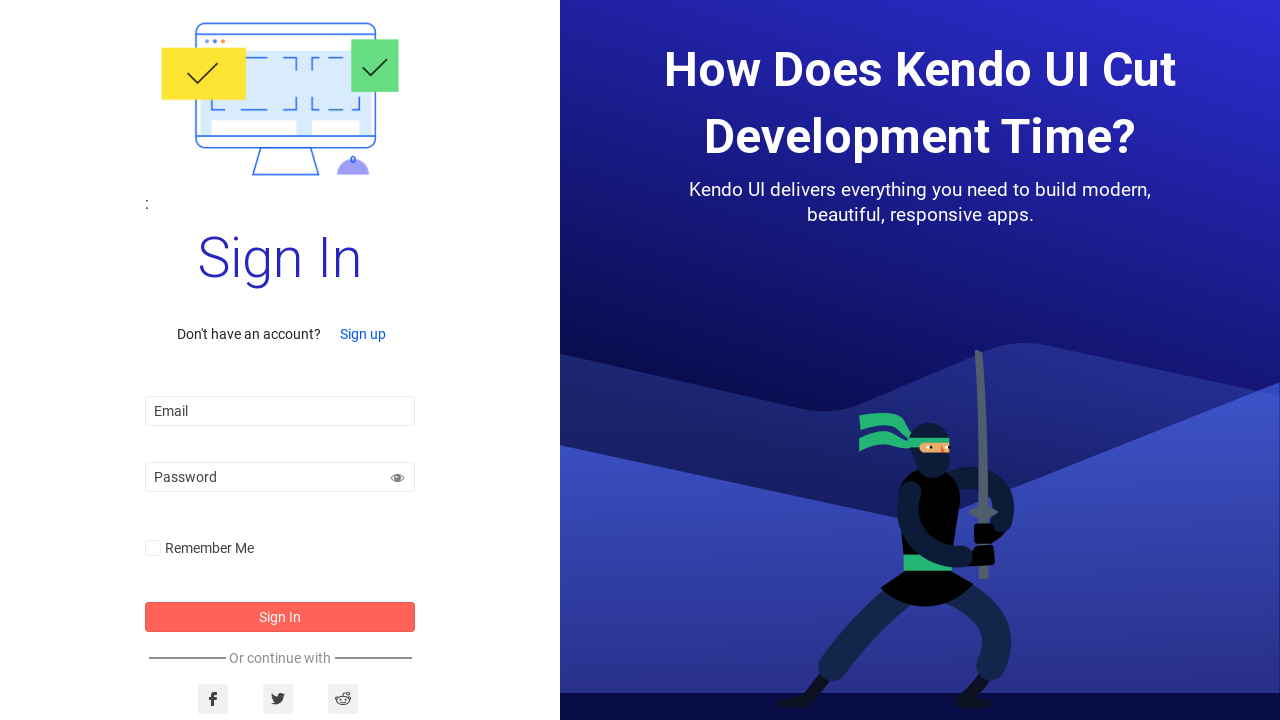

Clicked Sign In button to access the dashboard at (280, 617) on internal:role=button[name="Sign In"i]
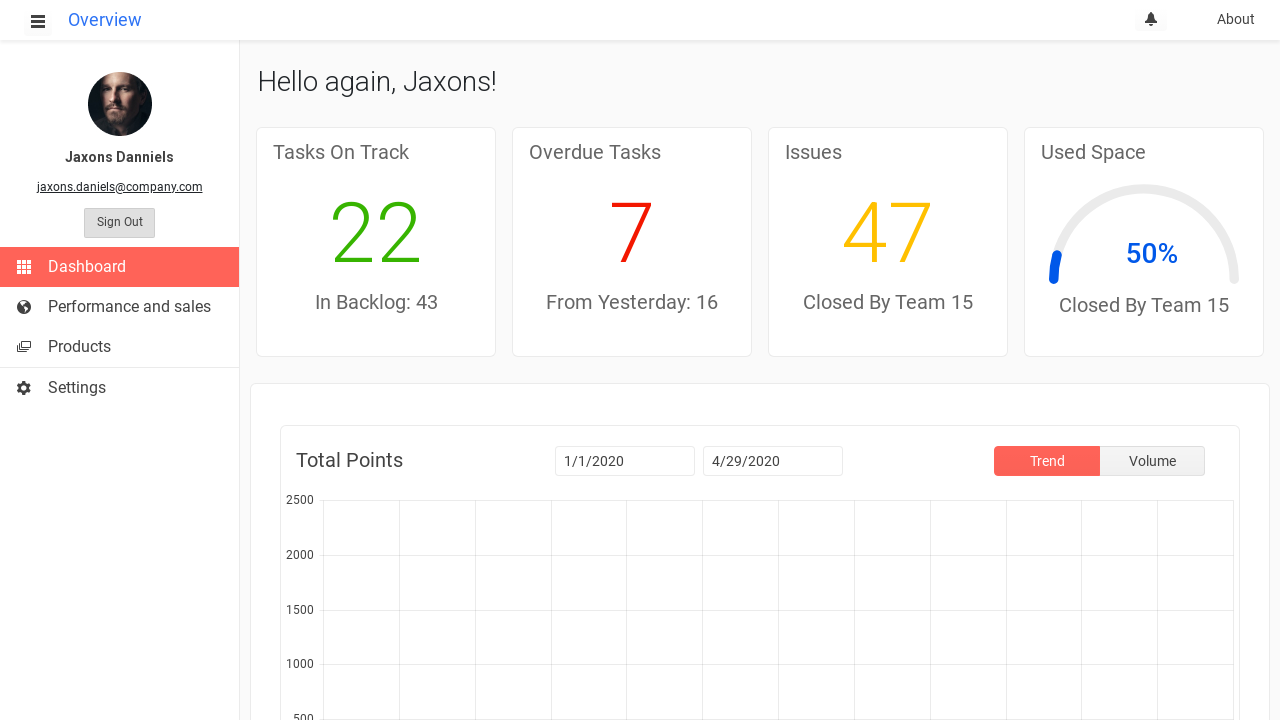

Clicked the start date picker at (624, 461) on (//input[@role='combobox'])[1]
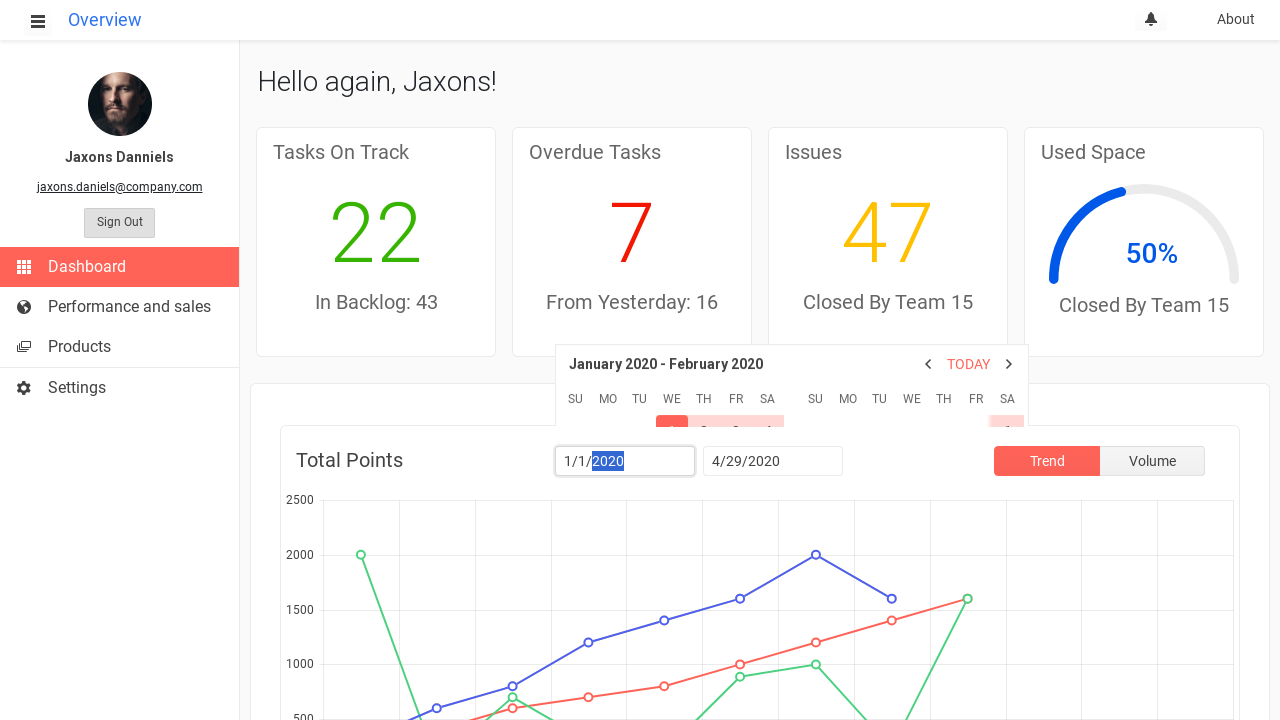

Clicked to navigate to year/month selection view at (666, 183) on internal:text=/\w+ \d\d\d\d - \w+ \d\d\d\d/
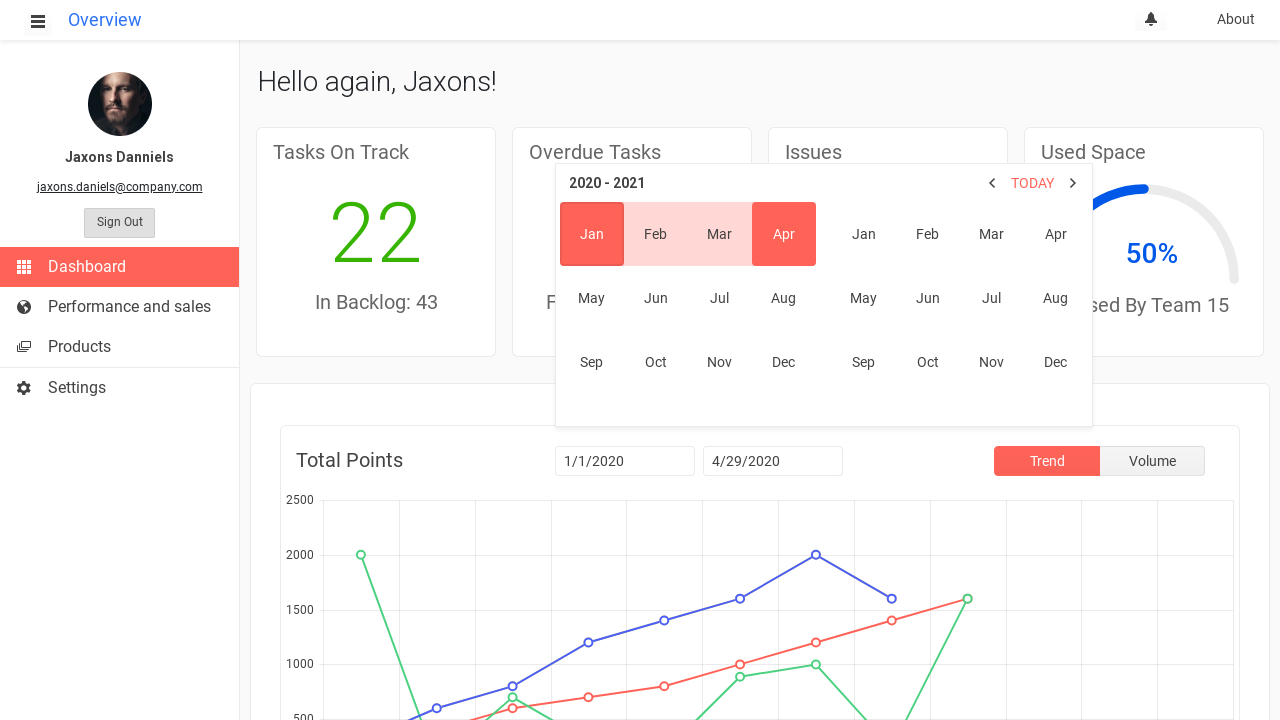

Clicked to navigate to year range selection at (606, 183) on internal:text=/\d\d\d\d - \d\d\d\d/i
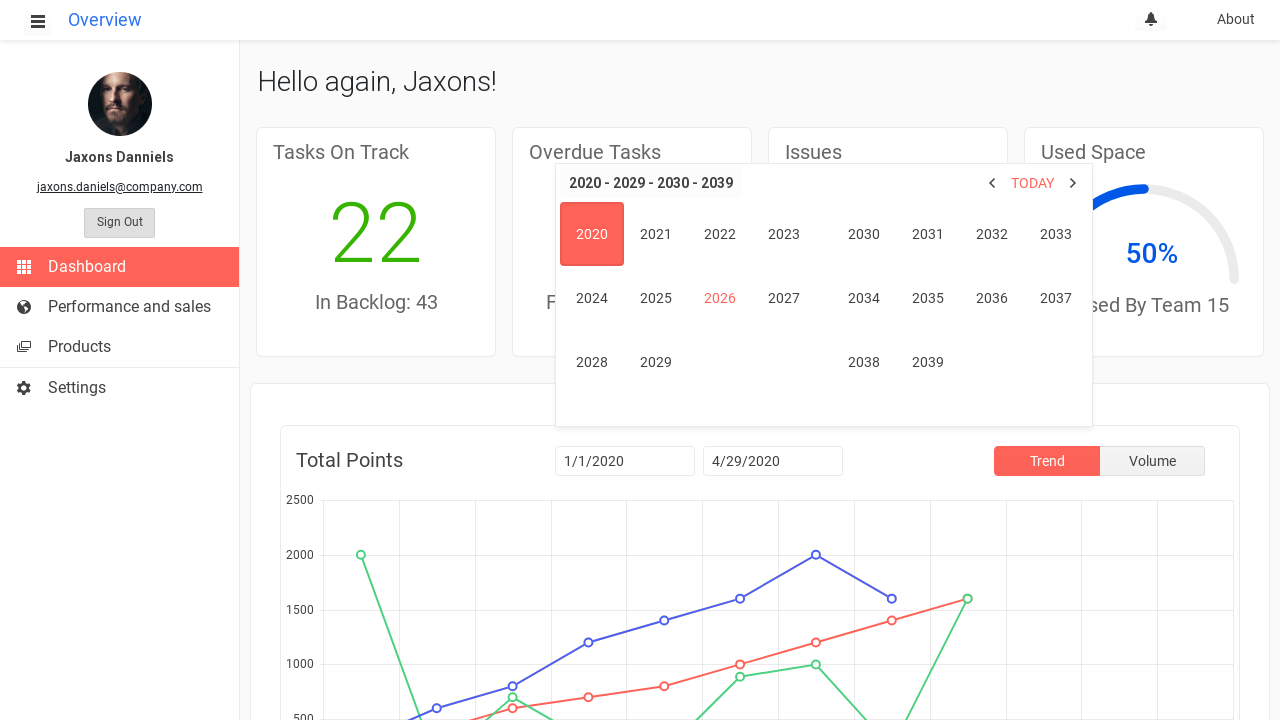

Selected year 2021 at (656, 234) on internal:text="2021"i
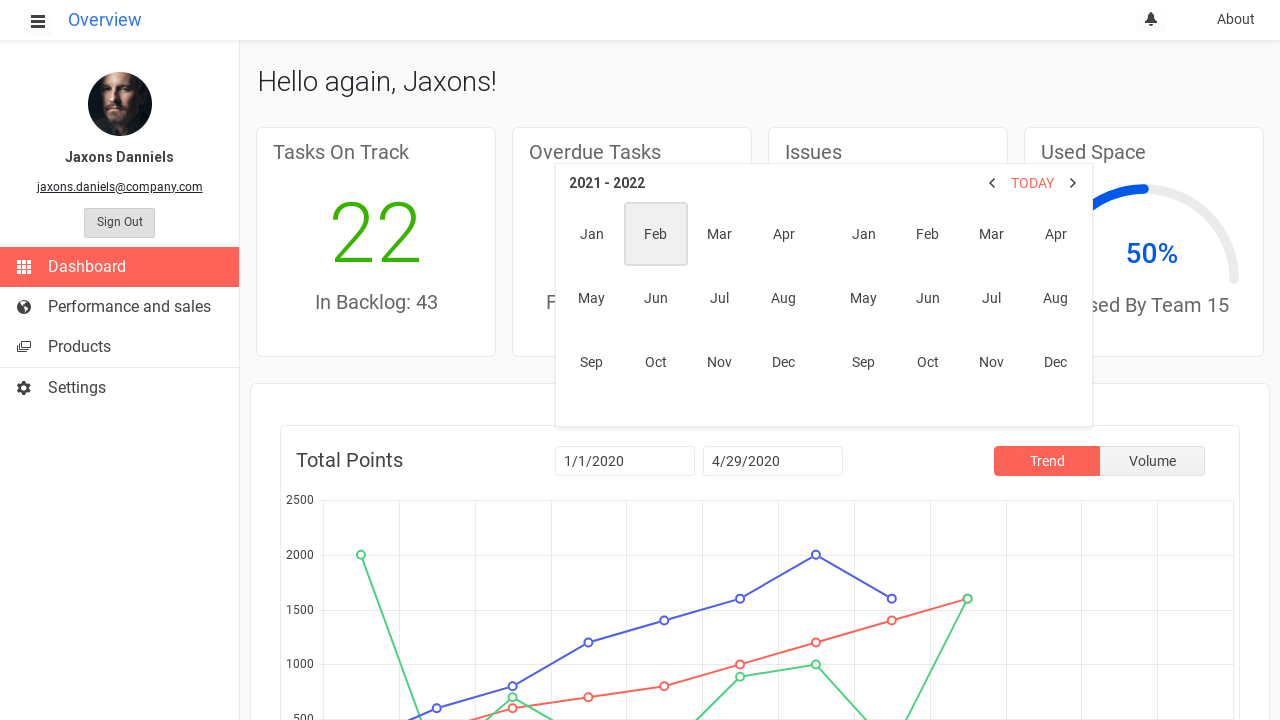

Selected January 2021 at (592, 234) on internal:text="Jan"i >> nth=1
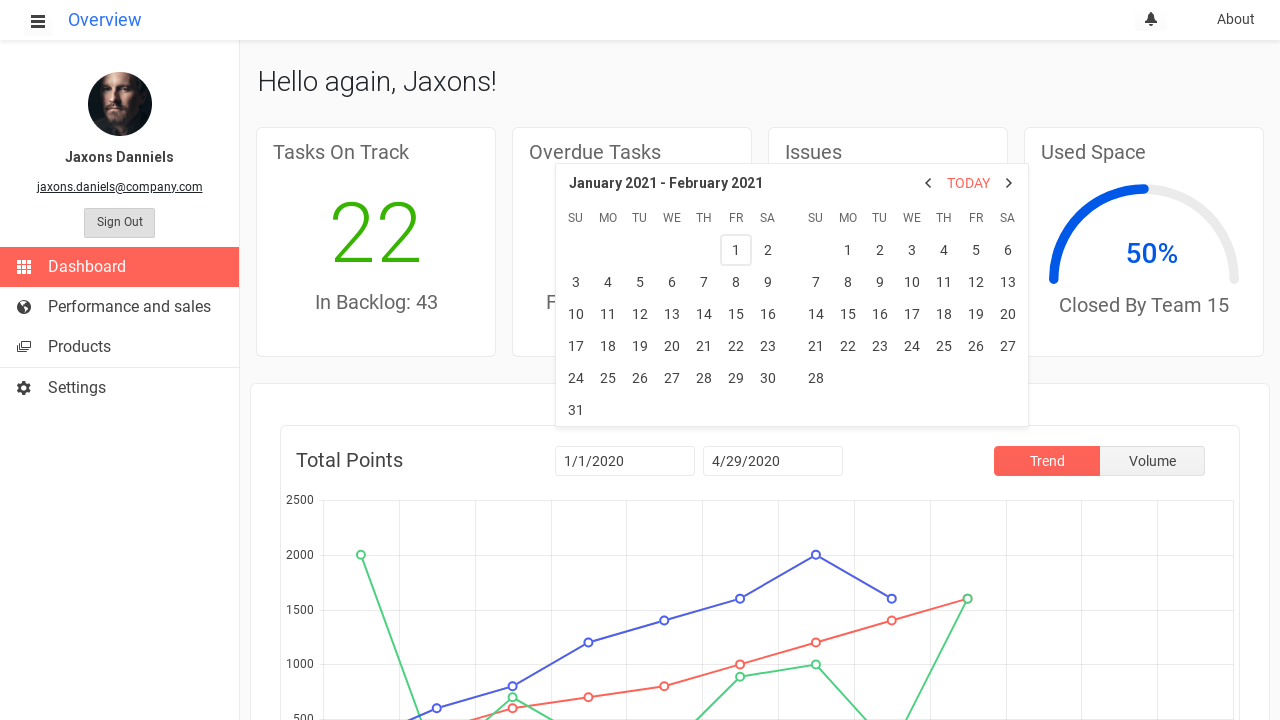

Selected start date: January 1, 2021 at (736, 250) on internal:attr=[title="January 1, 2021"i]
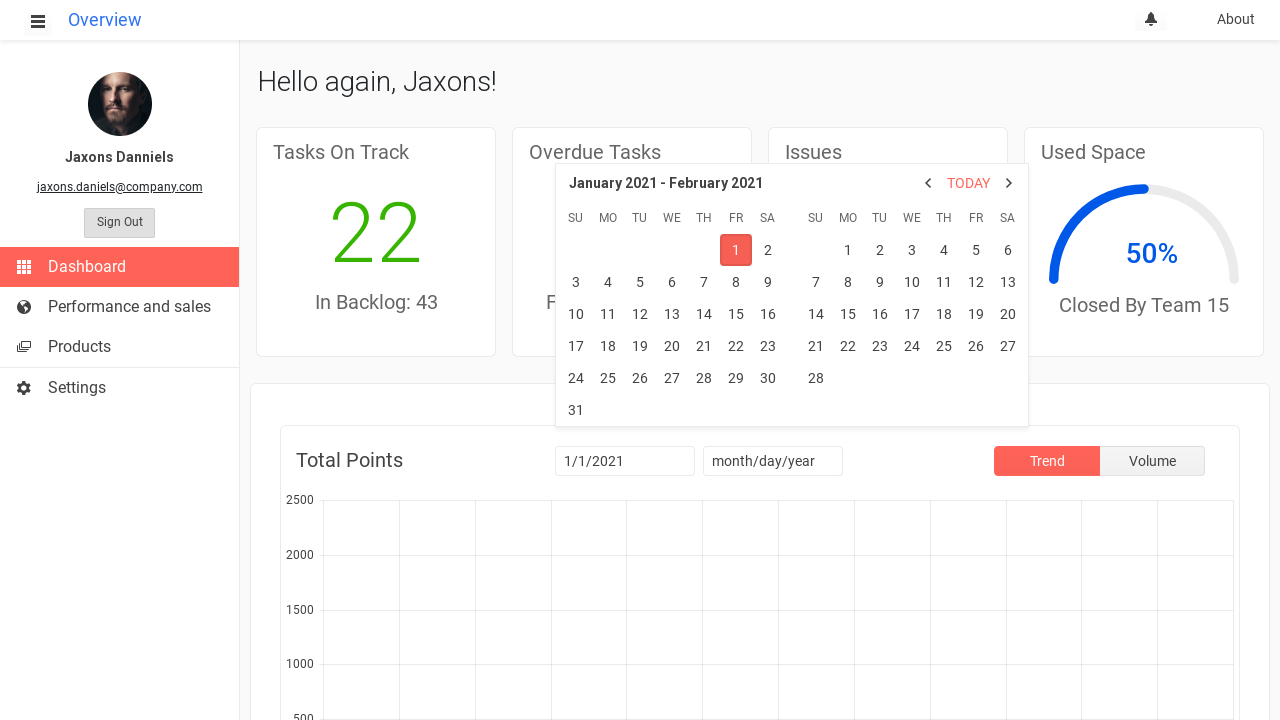

Selected end date: January 8, 2021 at (736, 282) on internal:attr=[title="January 8, 2021"i]
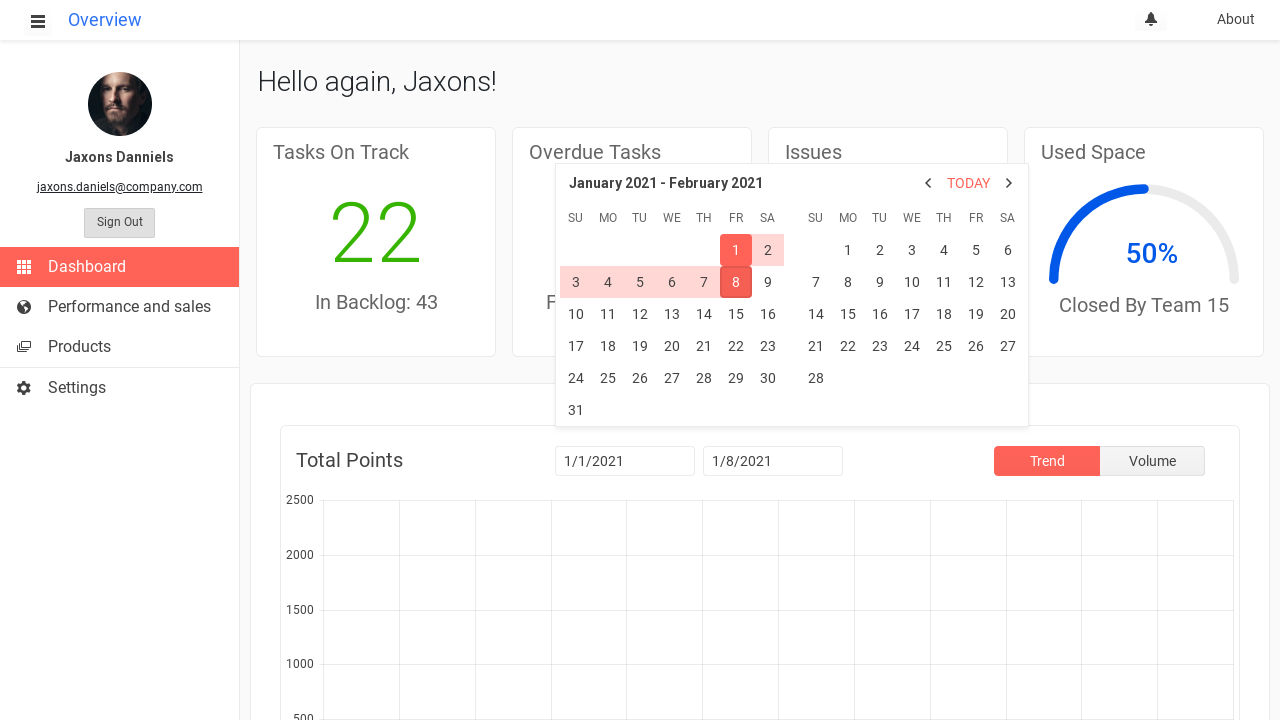

Closed date picker by clicking outside (Total Points) at (350, 460) on internal:text="Total Points"i
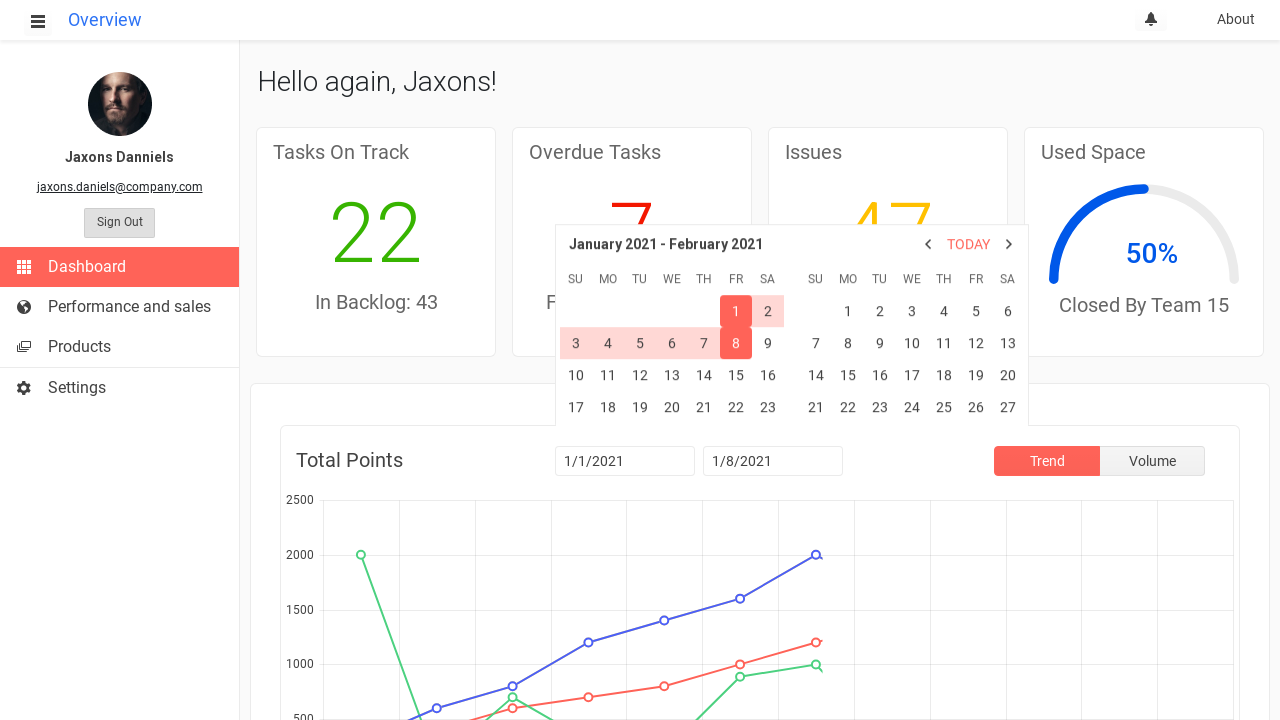

Clicked the start date picker for 2023 selection at (624, 461) on (//input[@role='combobox'])[1]
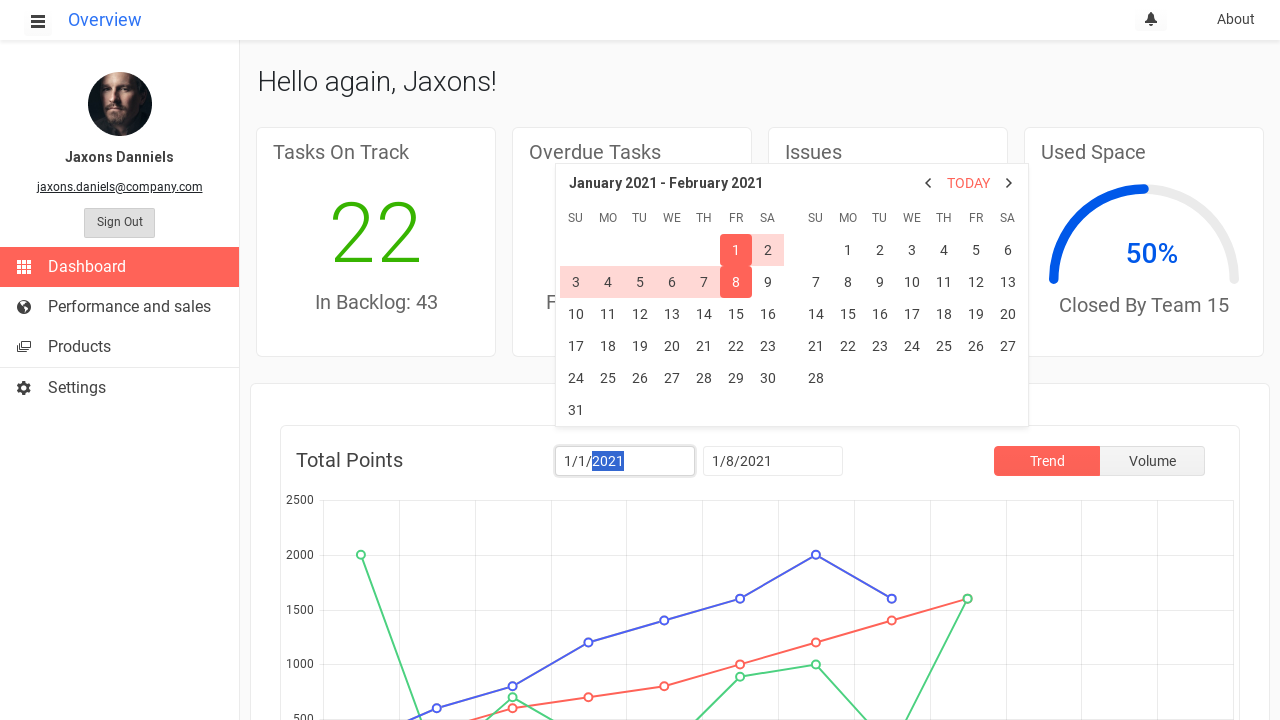

Clicked to navigate to year/month selection view at (666, 183) on internal:text=/\w+ \d\d\d\d - \w+ \d\d\d\d/
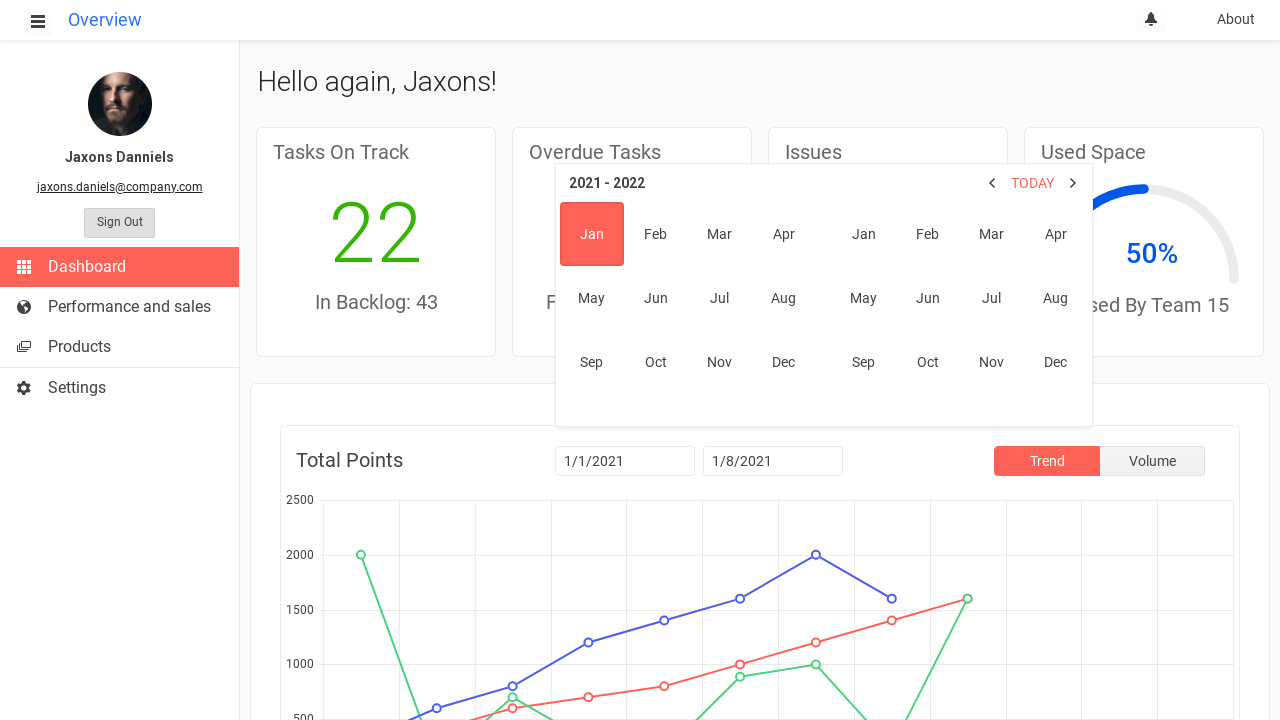

Clicked to navigate to year range selection at (606, 183) on internal:text=/\d\d\d\d - \d\d\d\d/i
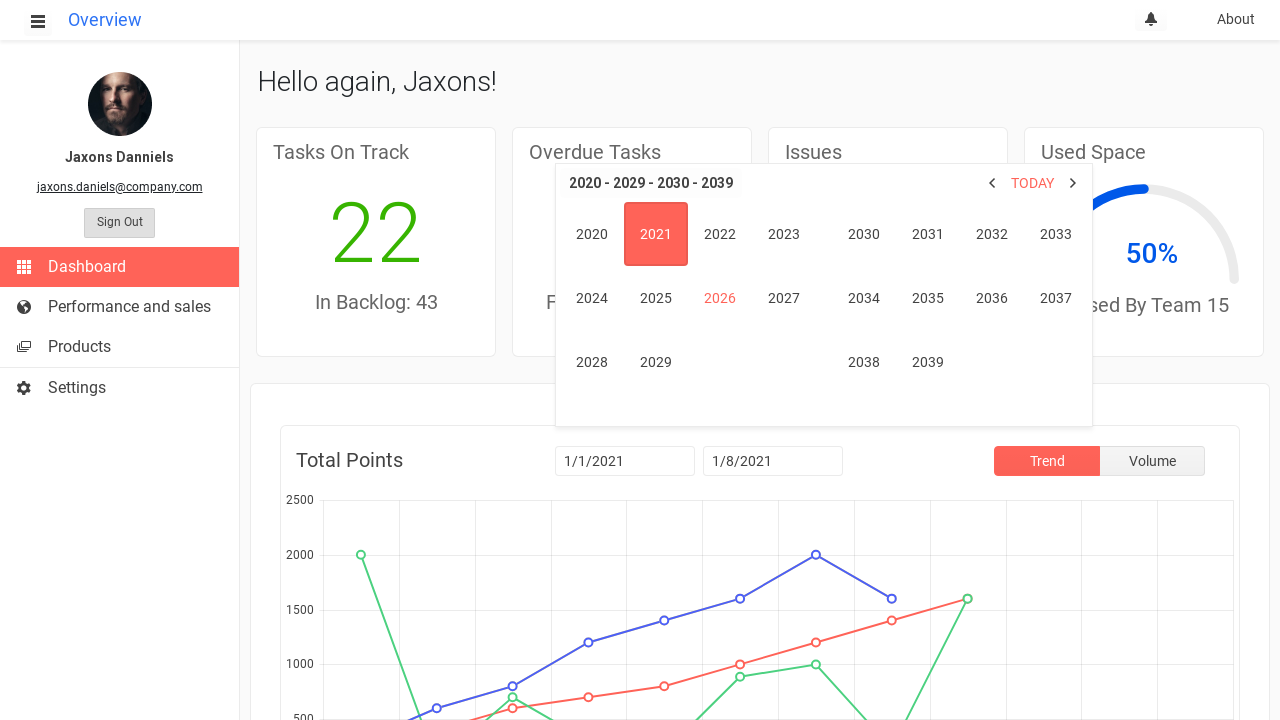

Selected year 2023 at (784, 234) on internal:text="2023"i
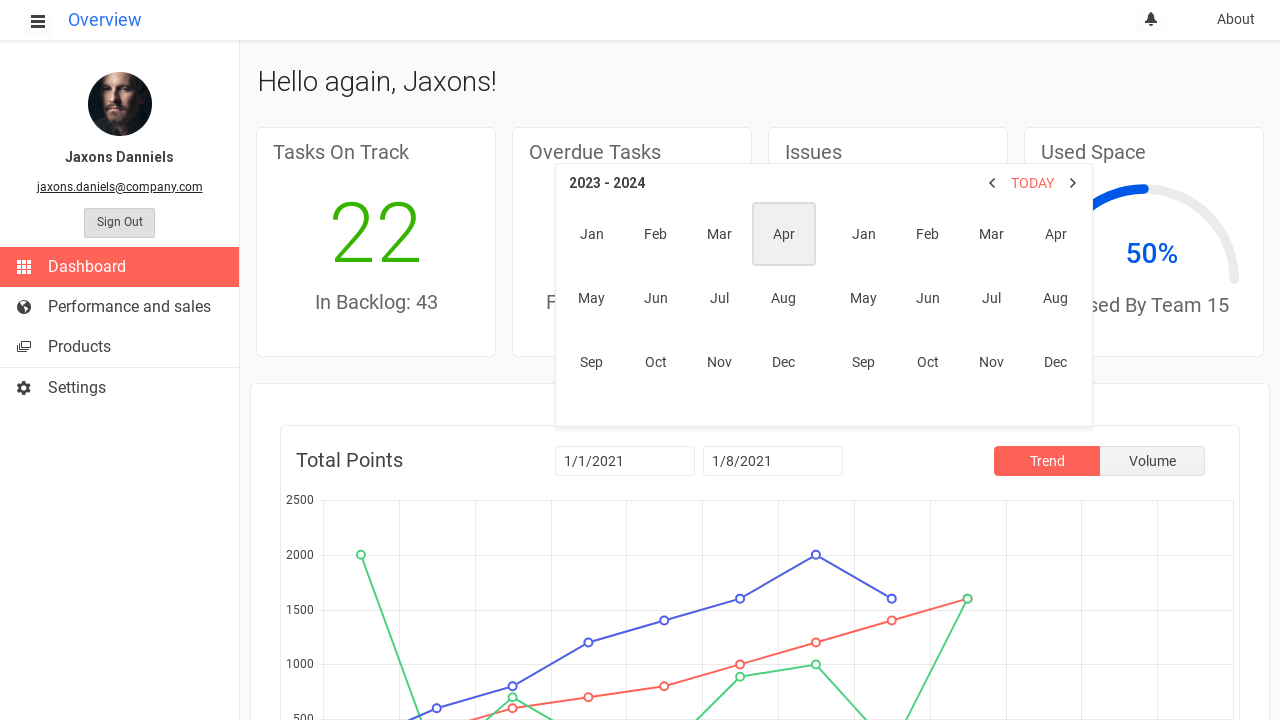

Selected January 2023 at (592, 234) on internal:text="Jan"i >> nth=1
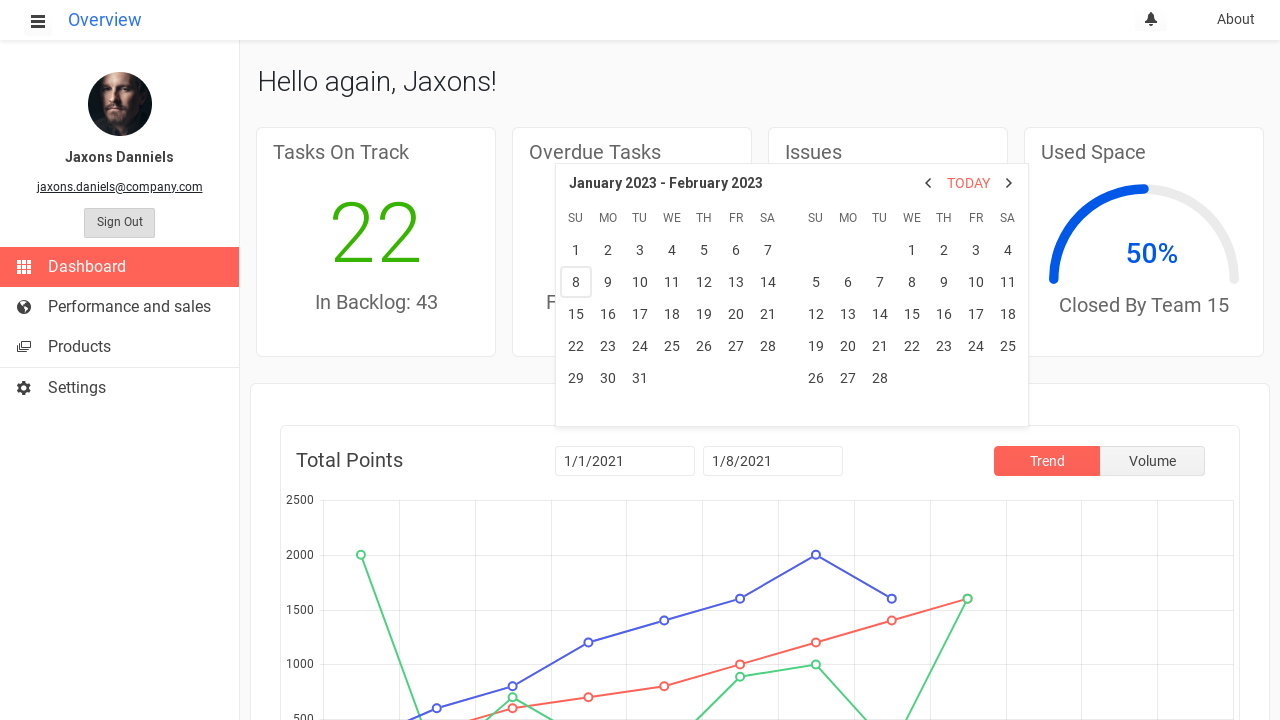

Selected start date: January 1, 2023 at (576, 250) on internal:attr=[title="January 1, 2023"i]
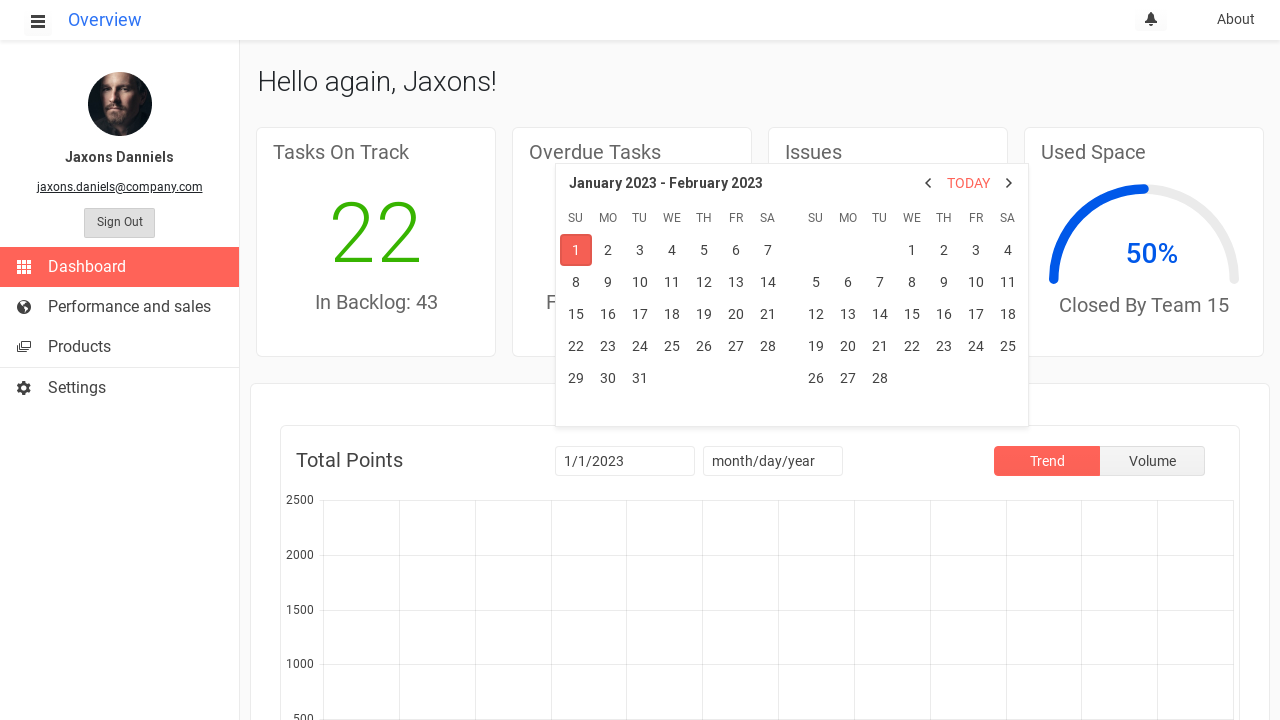

Selected end date: January 8, 2023 at (576, 282) on internal:attr=[title="January 8, 2023"i]
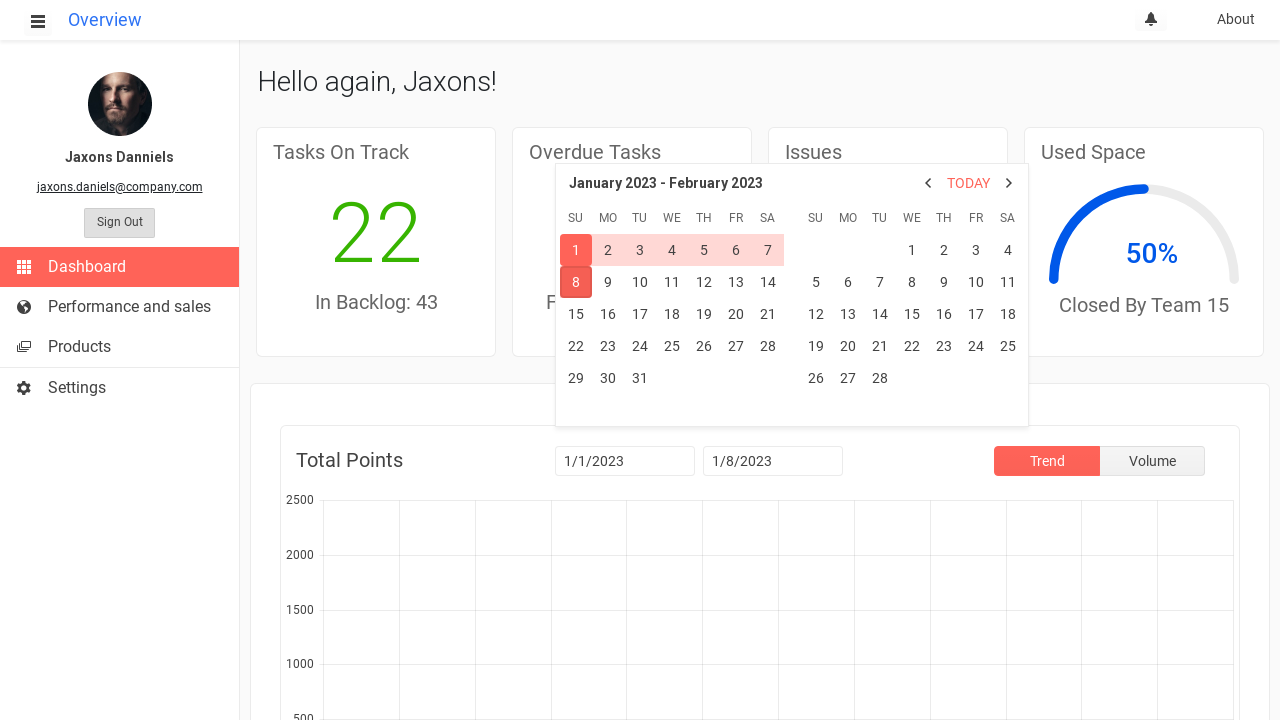

Closed date picker by clicking outside (Total Points) at (350, 460) on internal:text="Total Points"i
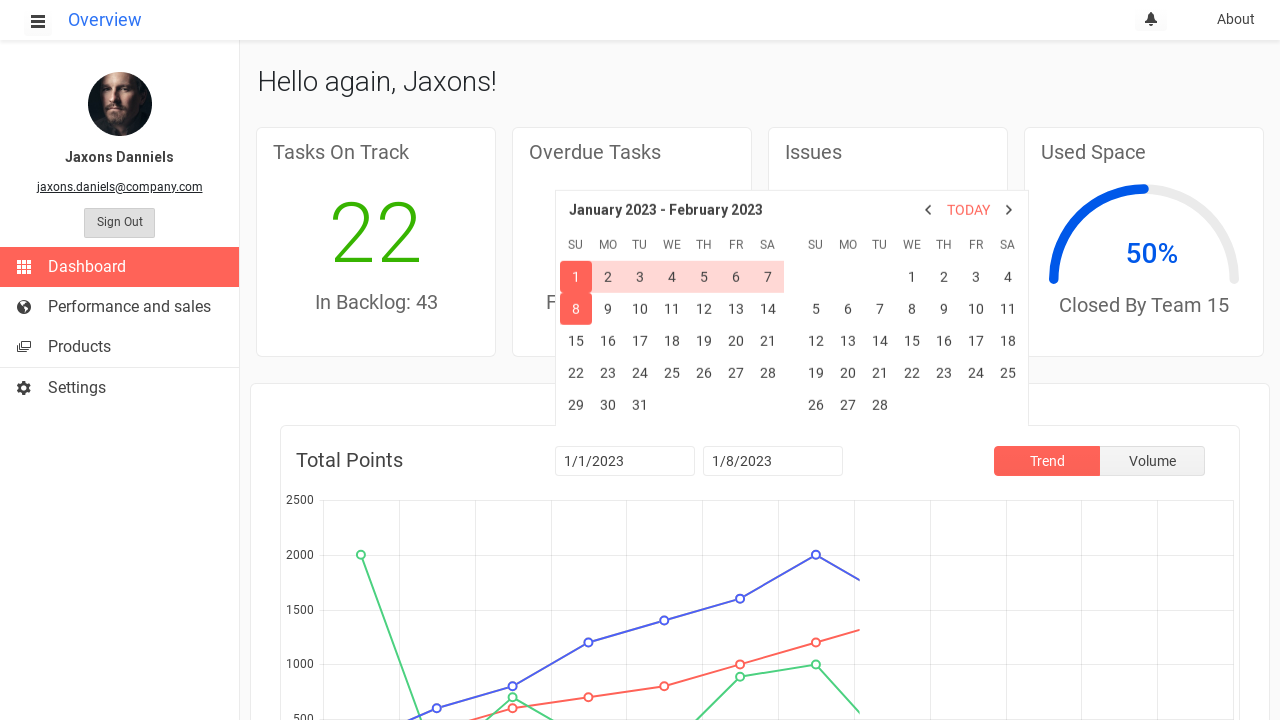

Clicked the start date picker for 2077 selection at (624, 461) on (//input[@role='combobox'])[1]
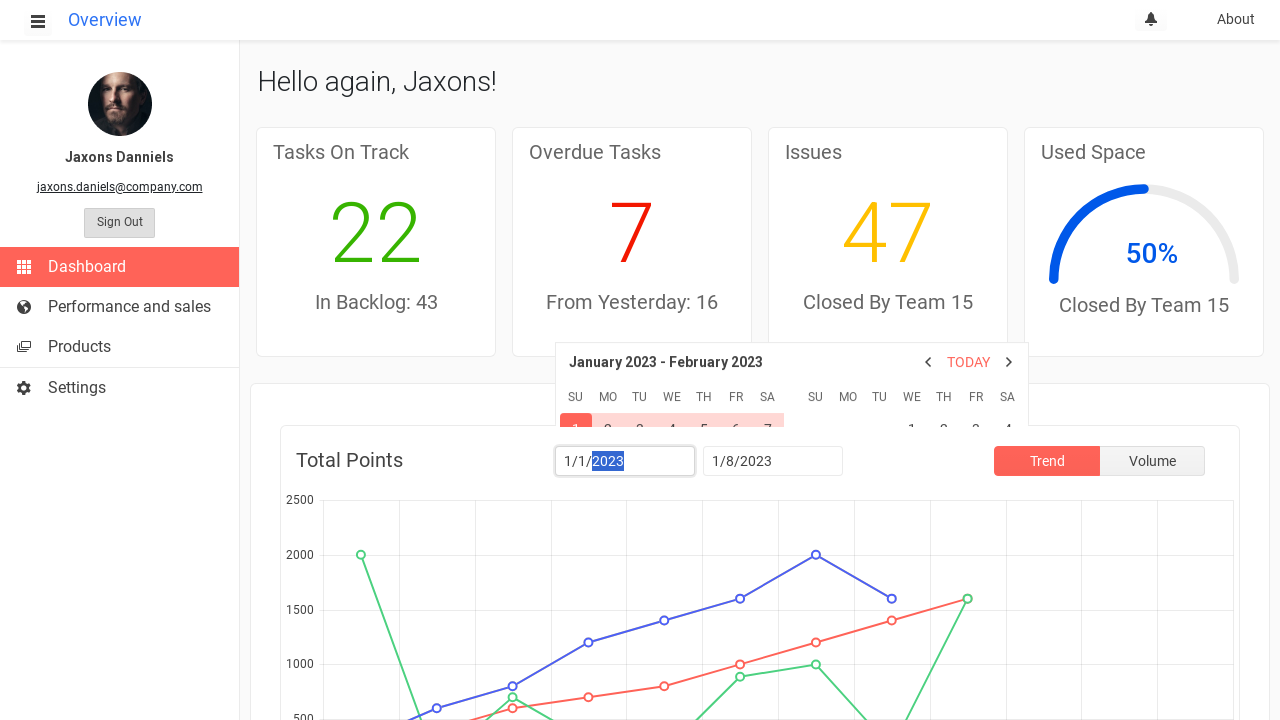

Clicked to navigate to year/month selection view at (666, 183) on internal:text=/\w+ \d\d\d\d - \w+ \d\d\d\d/
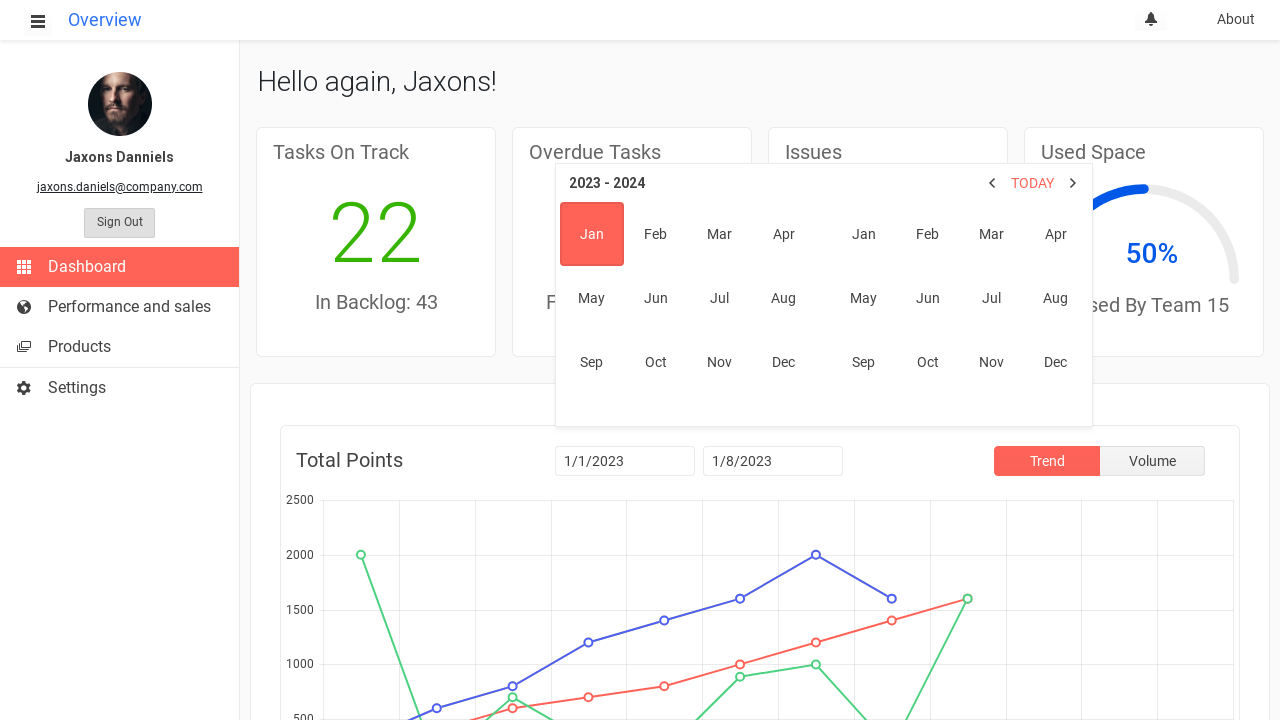

Clicked to navigate to year range selection at (606, 183) on internal:text=/\d\d\d\d - \d\d\d\d/i
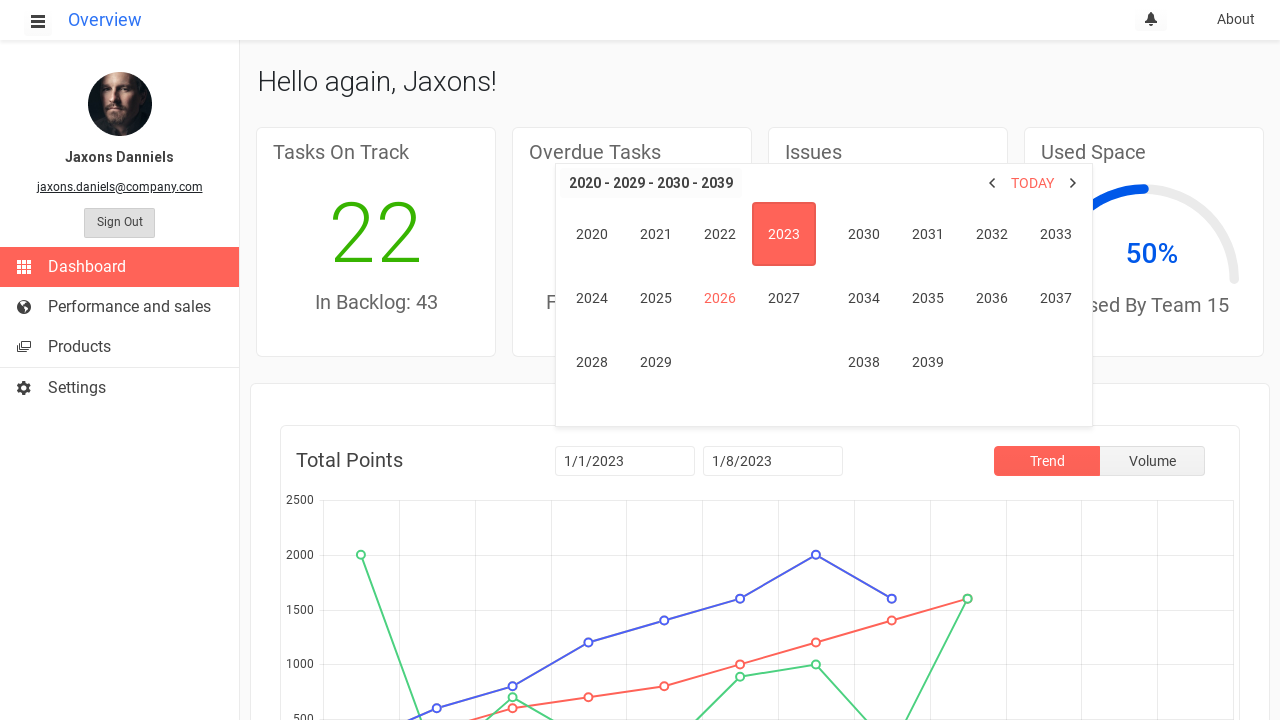

Clicked to navigate further to reach distant future year range at (650, 183) on internal:text=/\d\d\d\d - \d\d\d\d/i
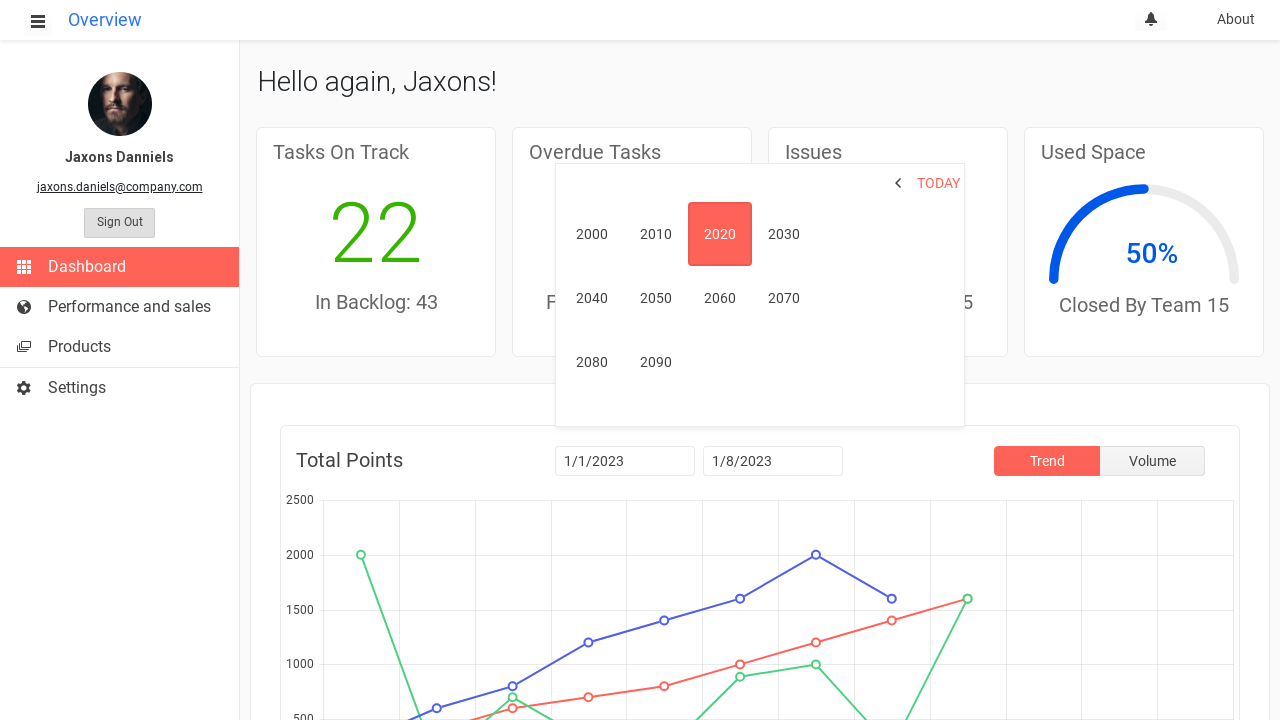

Selected year range starting with 2070 at (784, 298) on internal:text="2070"i
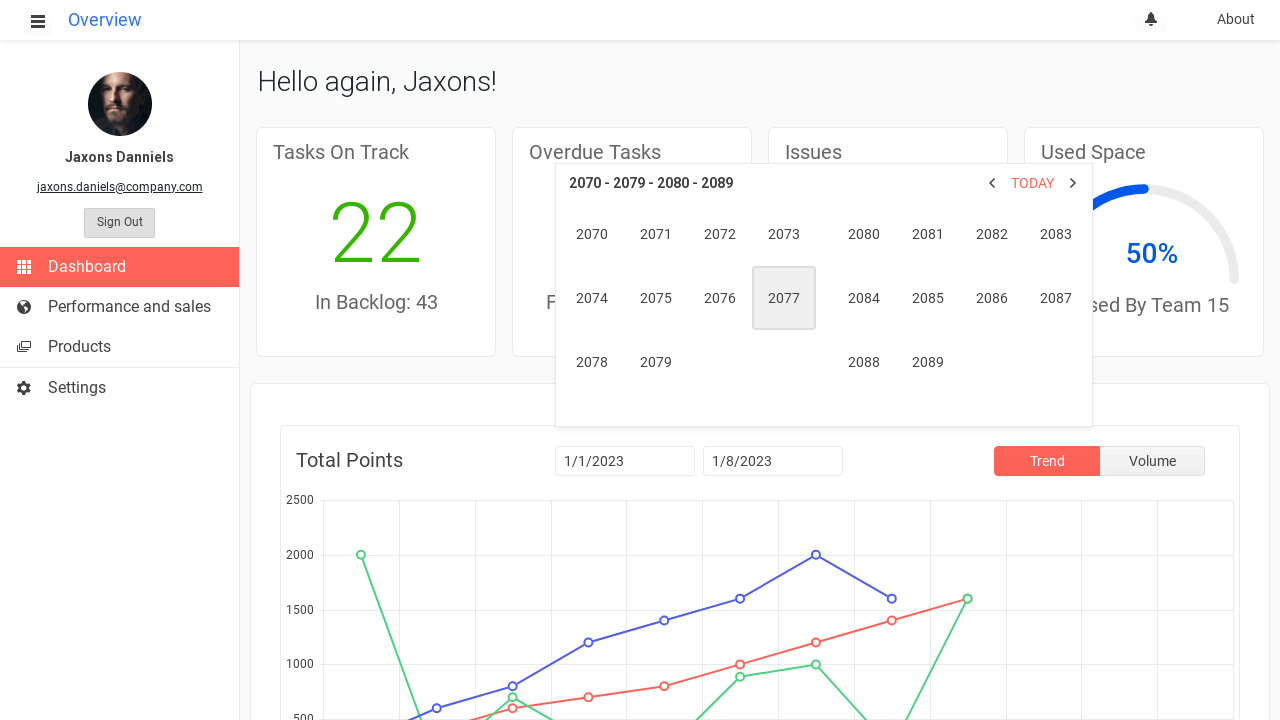

Selected year 2077 at (784, 298) on internal:text="2077"i
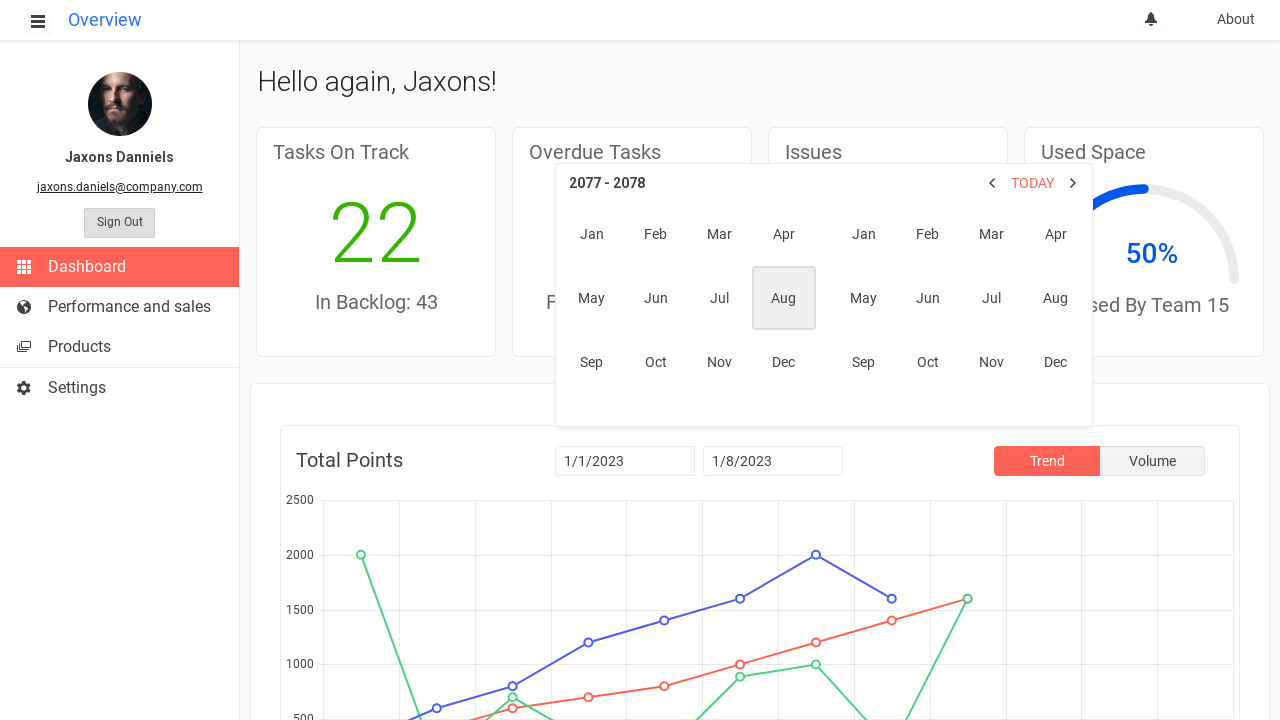

Selected January 2077 at (592, 234) on internal:text="Jan"i >> nth=1
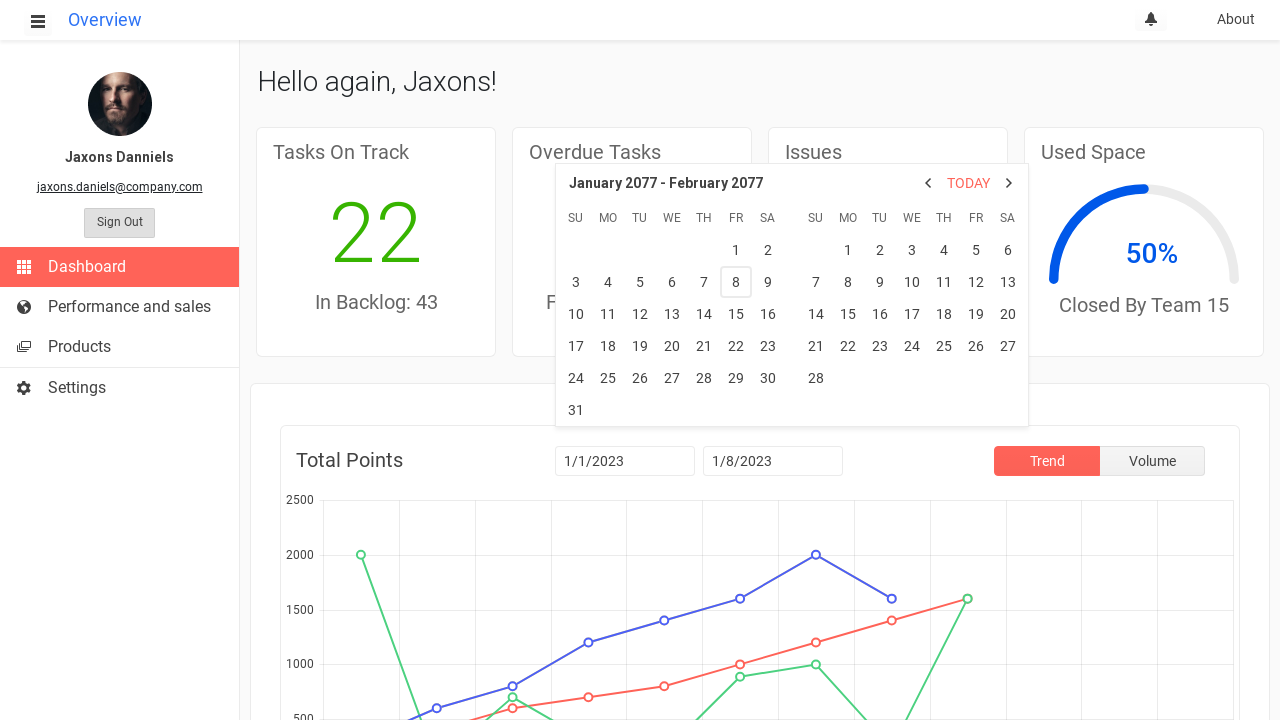

Selected start date: January 1, 2077 at (736, 250) on internal:attr=[title="January 1, 2077"i]
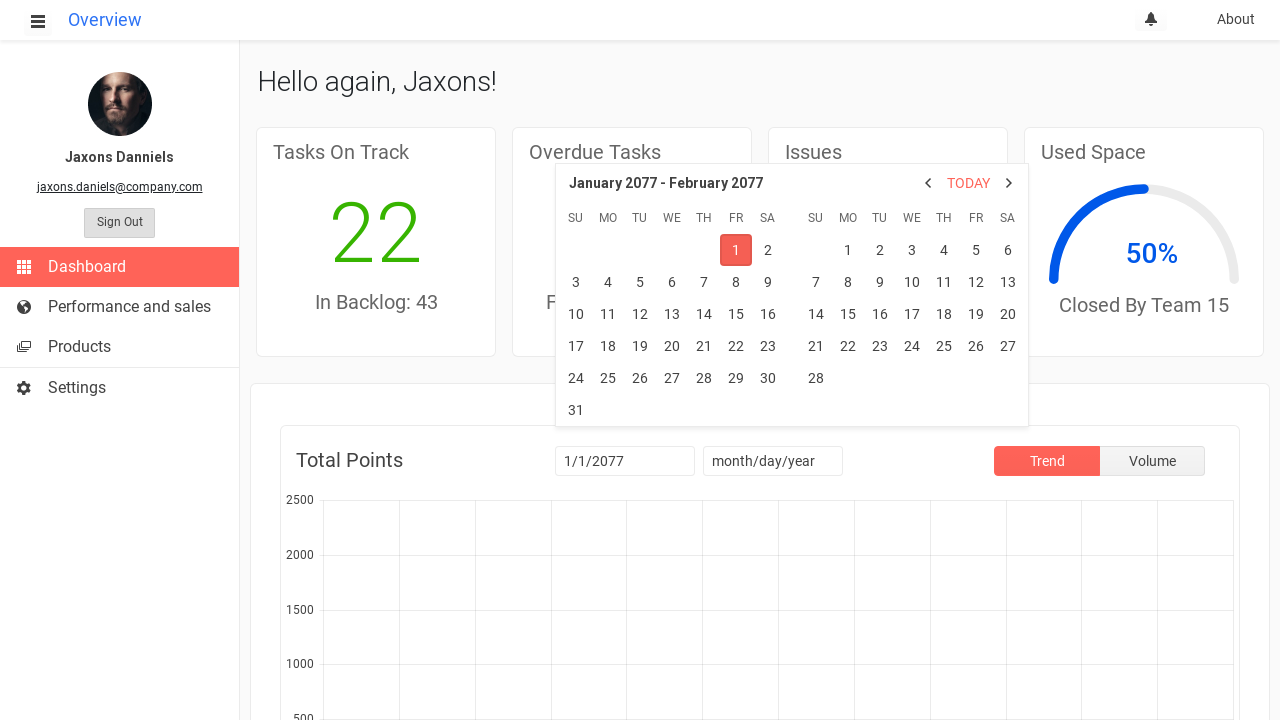

Selected end date: January 8, 2077 at (736, 282) on internal:attr=[title="January 8, 2077"i]
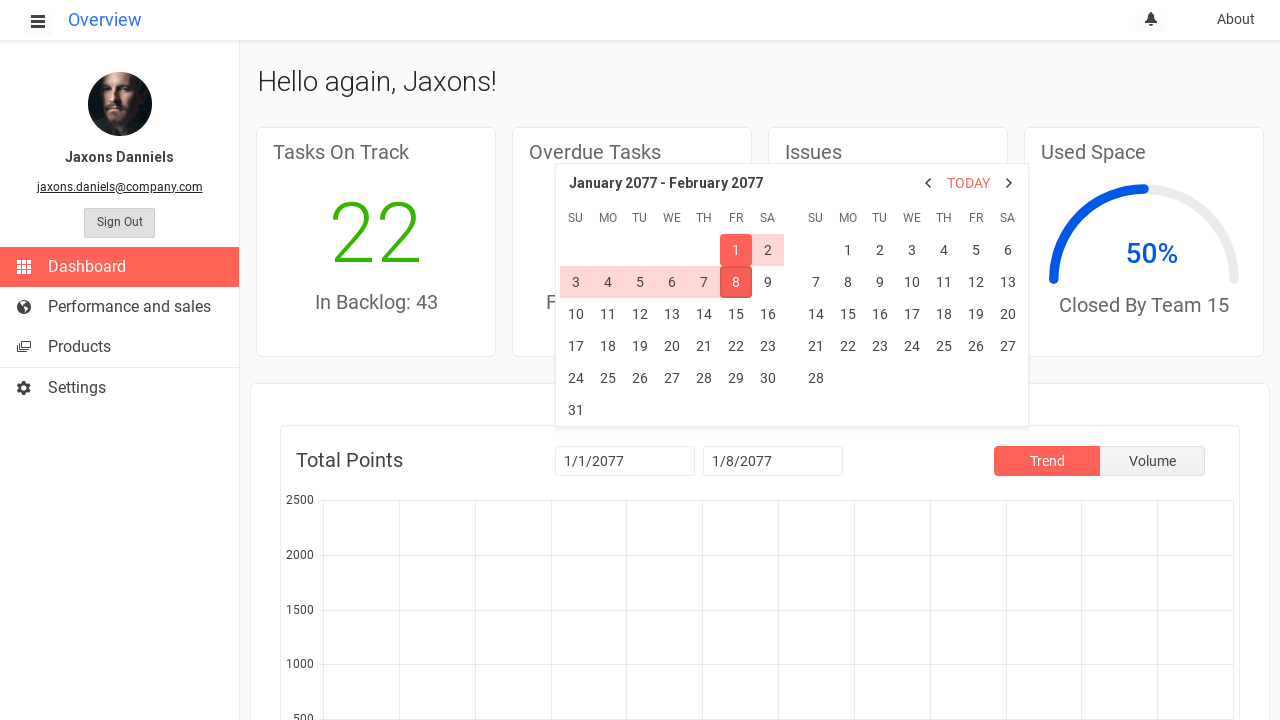

Closed date picker by clicking outside (Total Points) at (350, 460) on internal:text="Total Points"i
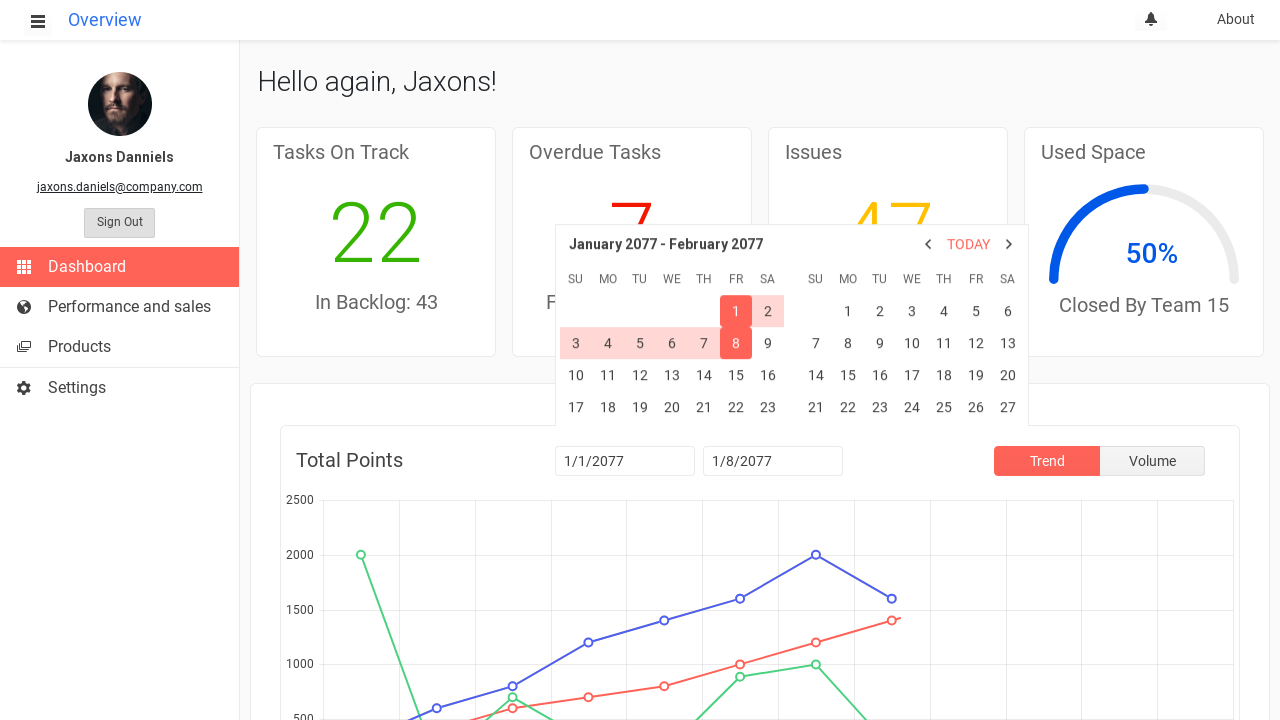

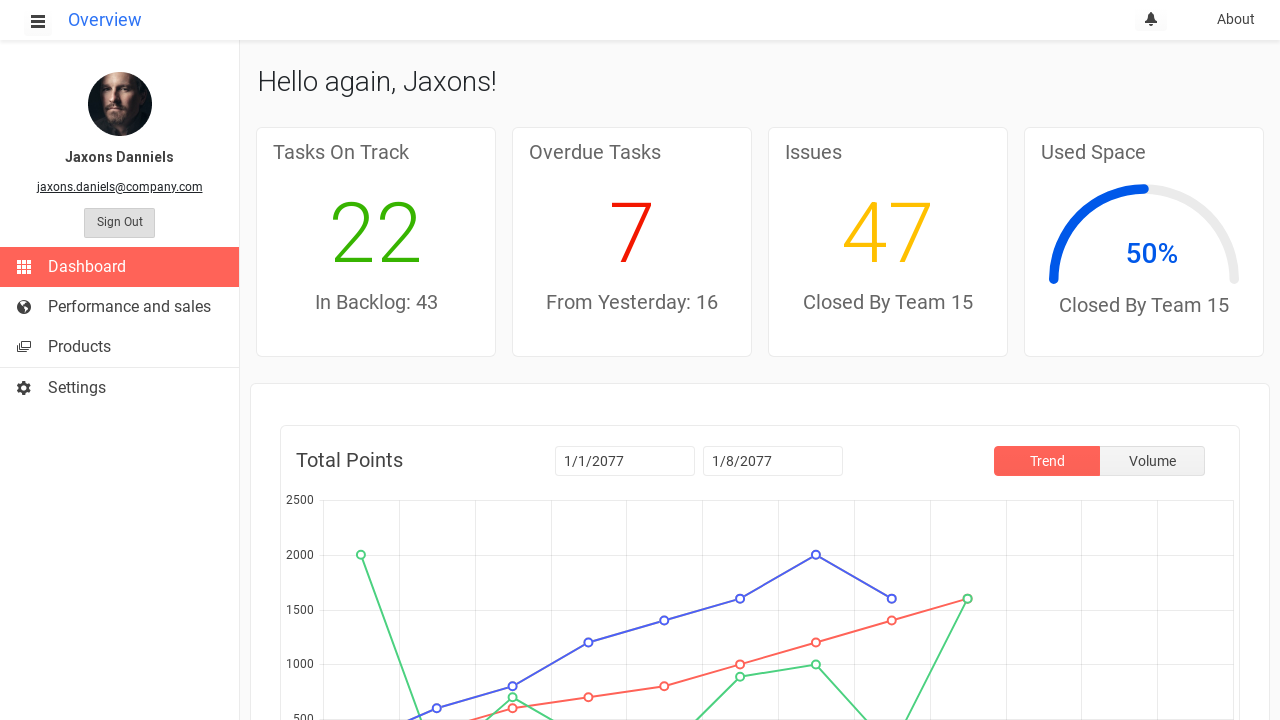